Tests hover functionality by hovering over an avatar element and verifying that the caption content becomes visible

Starting URL: https://the-internet.herokuapp.com/hovers

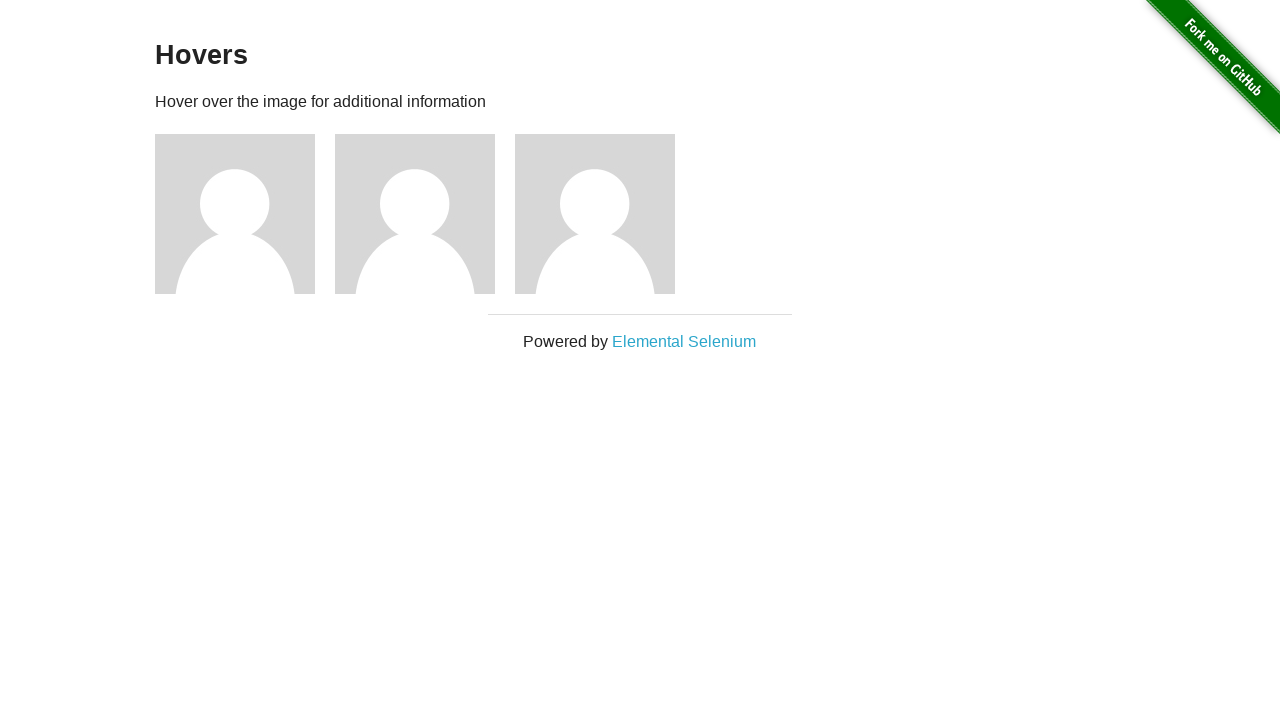

Hovered over the first avatar element at (245, 214) on xpath=//div[@class='example']/div[@class='figure'][1]
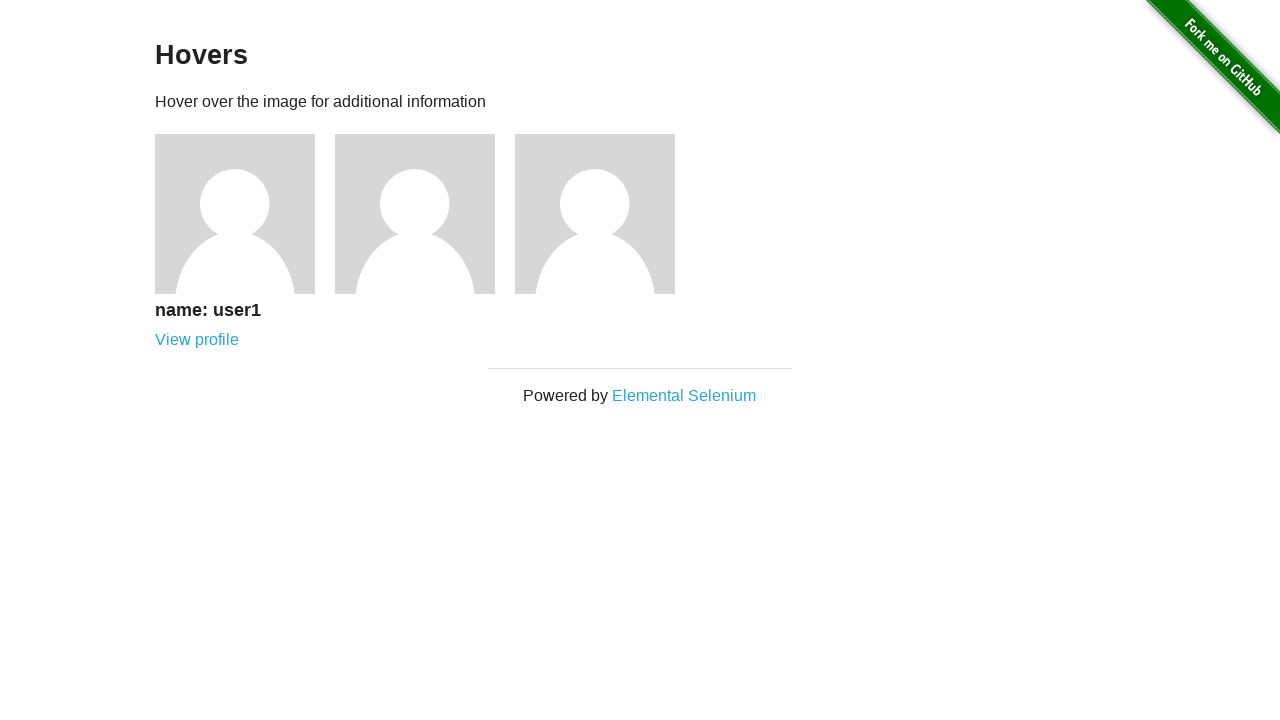

Located caption element
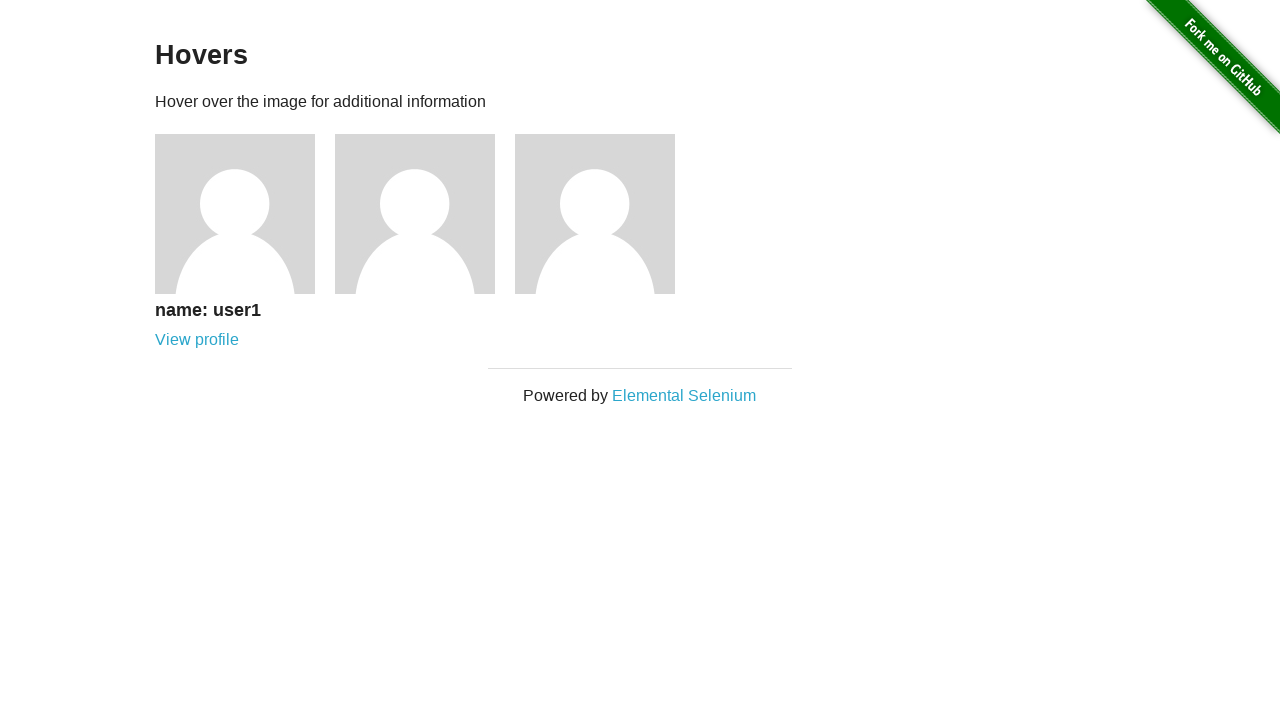

Caption became visible after hover
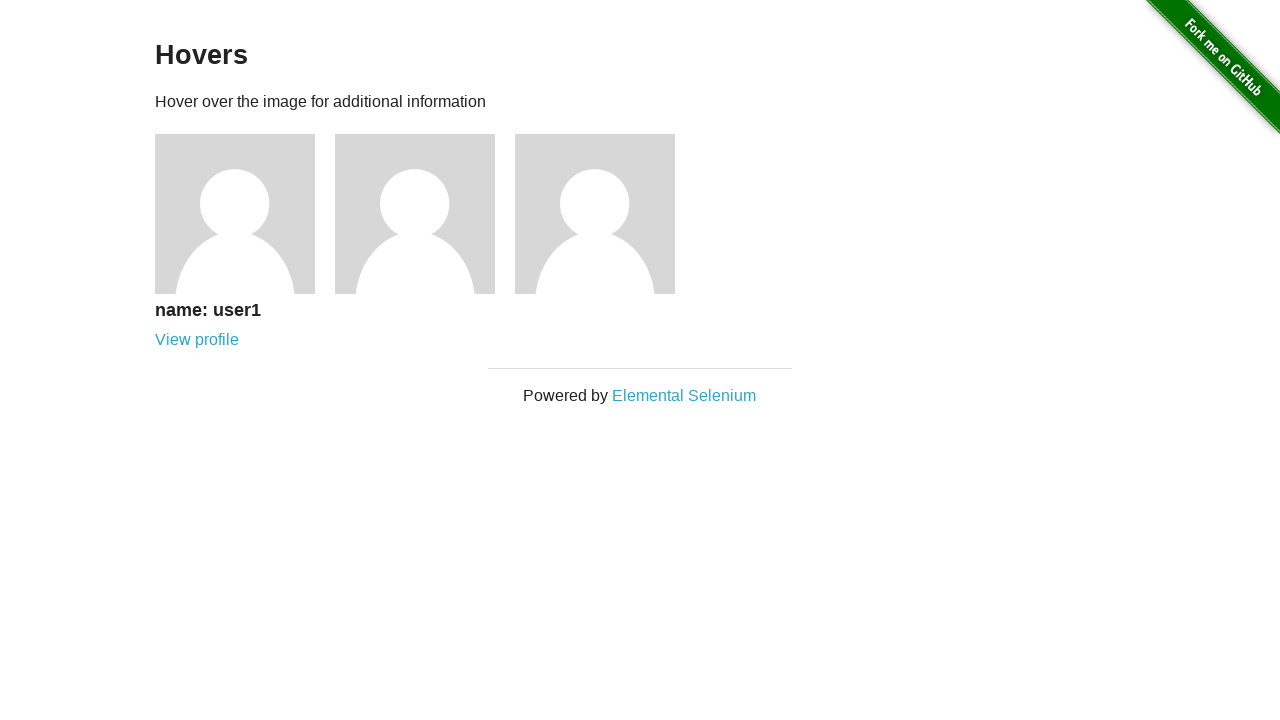

Verified caption text matches expected value 'name: user1'
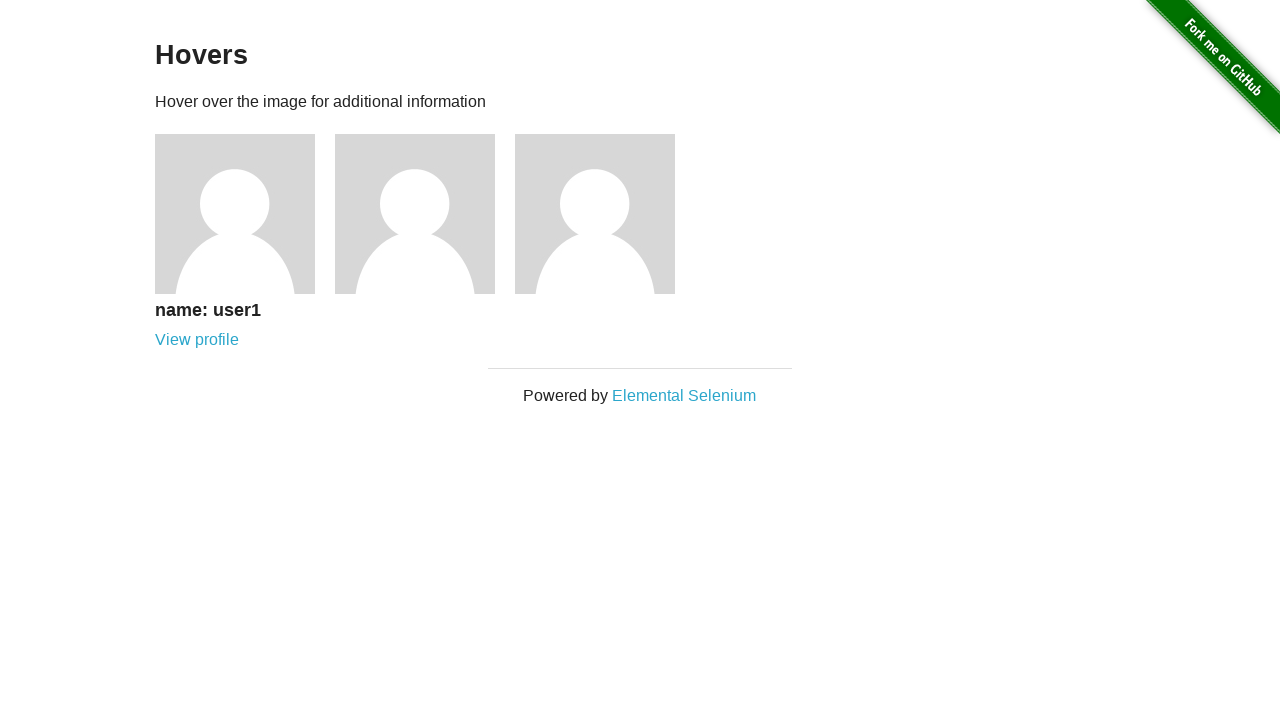

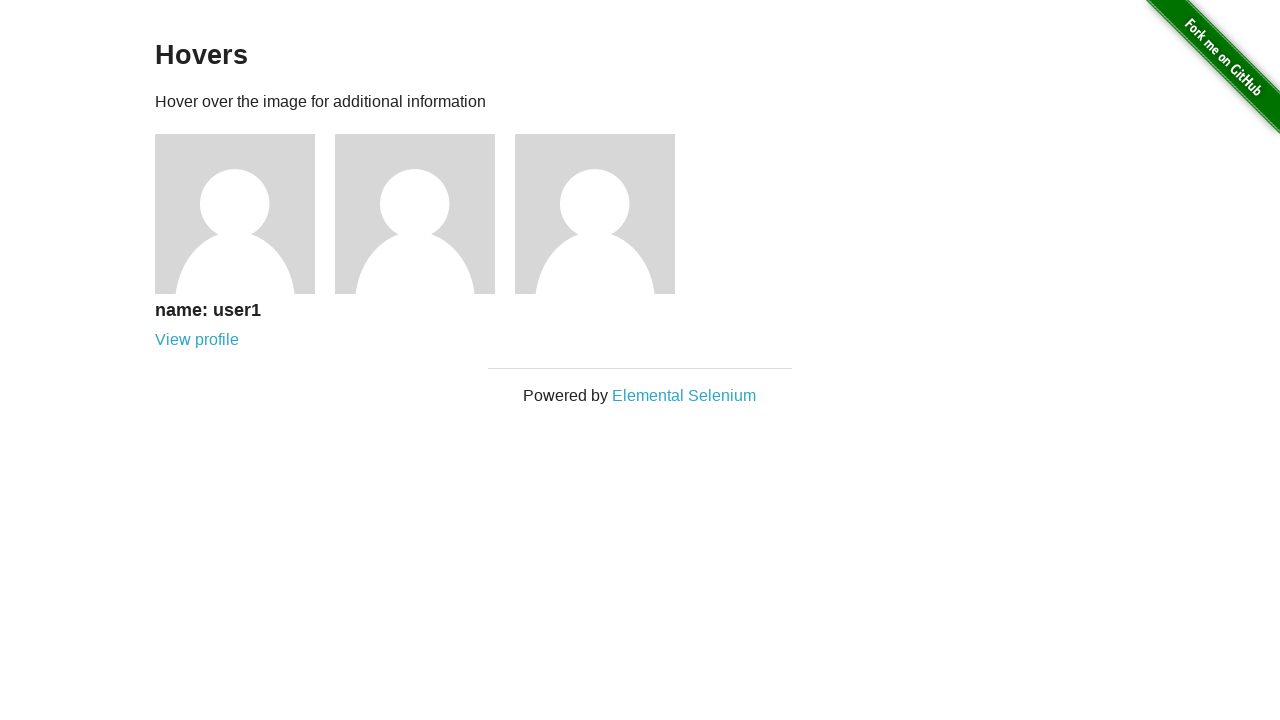